Tests iframe handling by switching into an iframe to read text content, then switching back to the parent frame and clicking a link.

Starting URL: https://the-internet.herokuapp.com/iframe

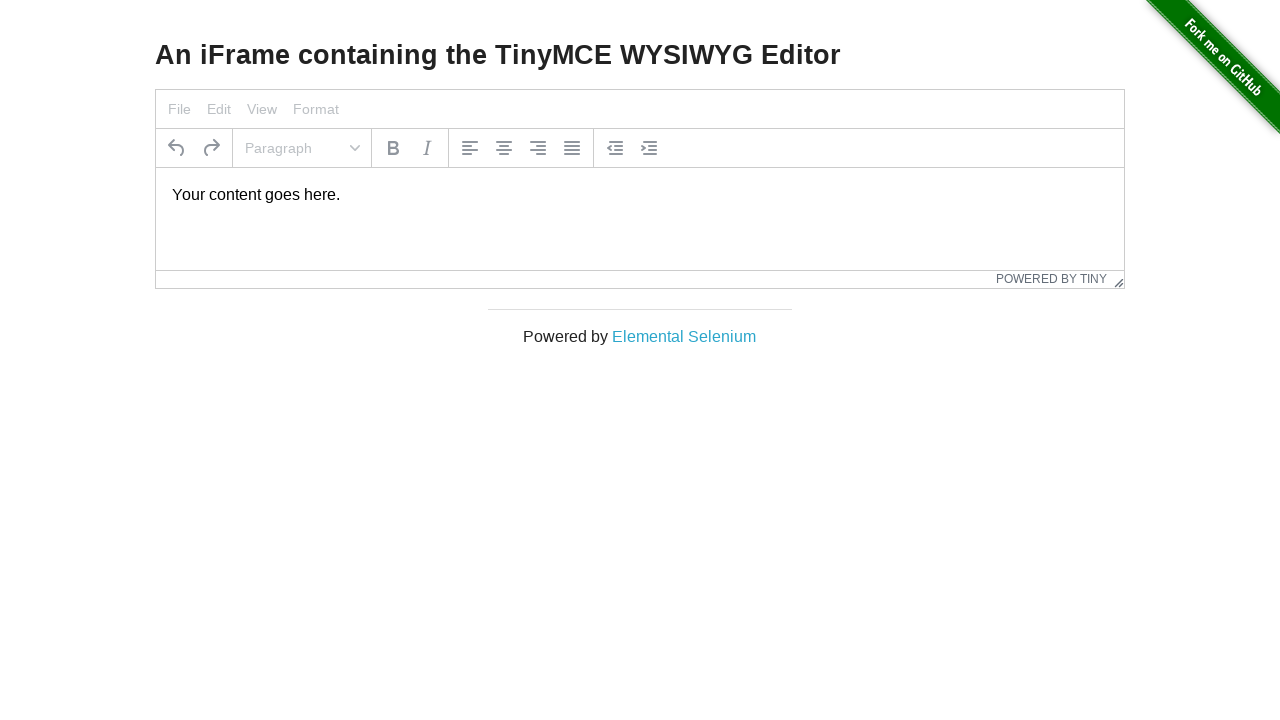

Located h3 header element on main page
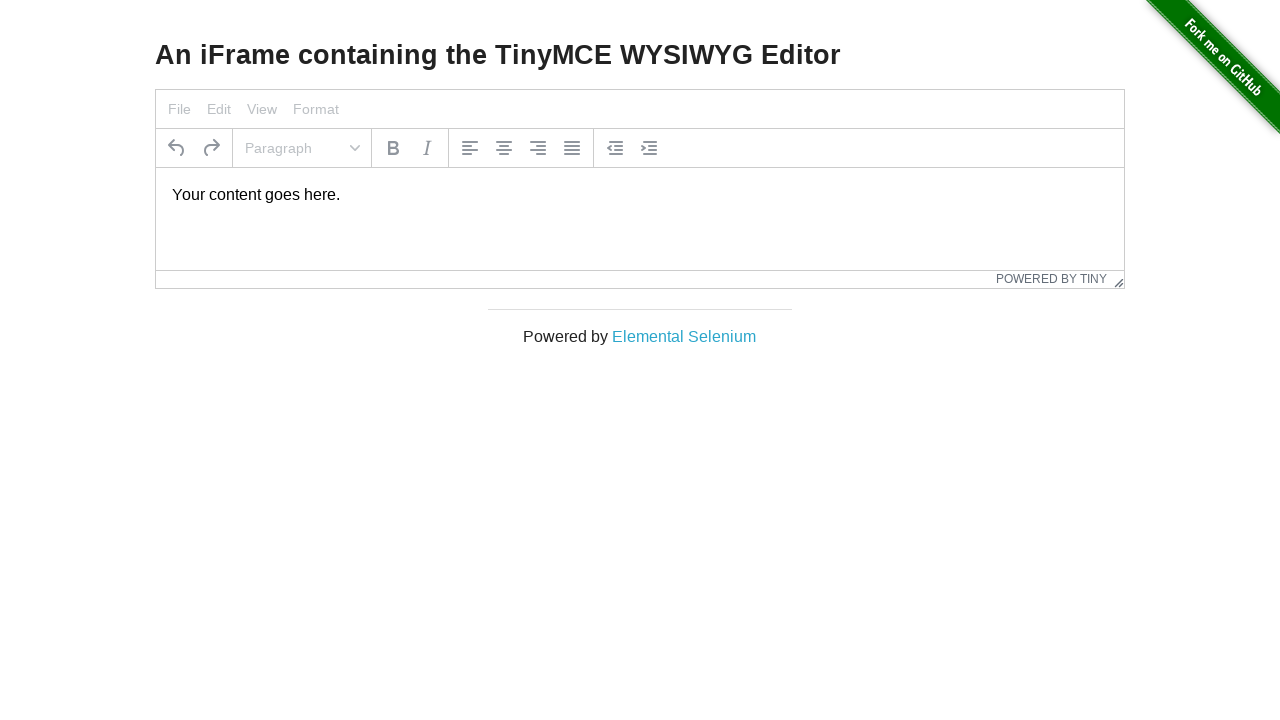

Read and printed header text content
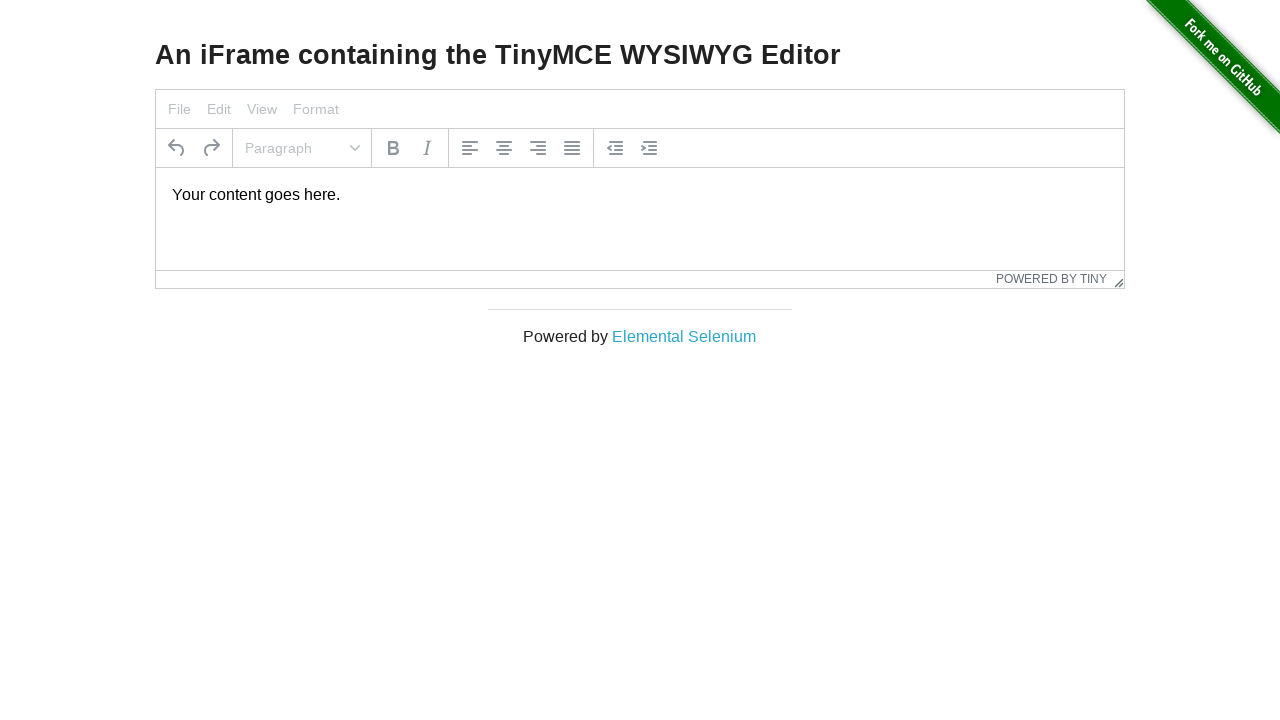

Located iframe with id 'mce_0_ifr'
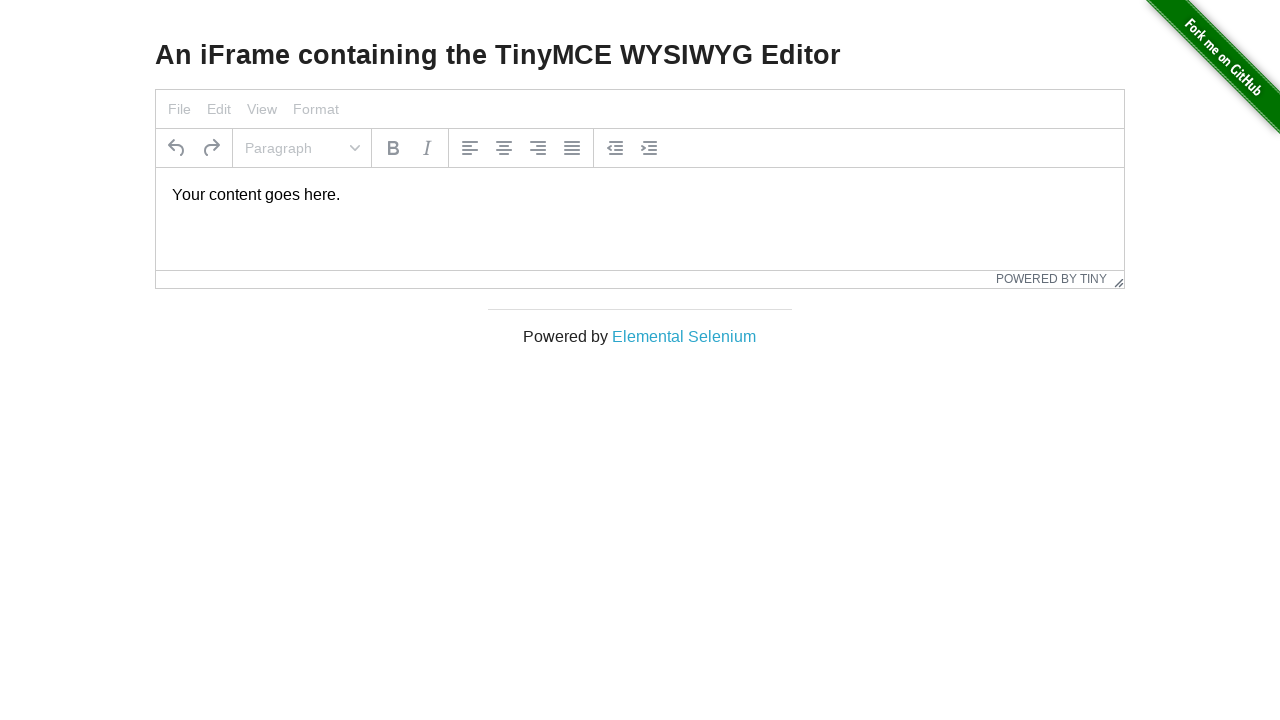

Located paragraph element inside iframe
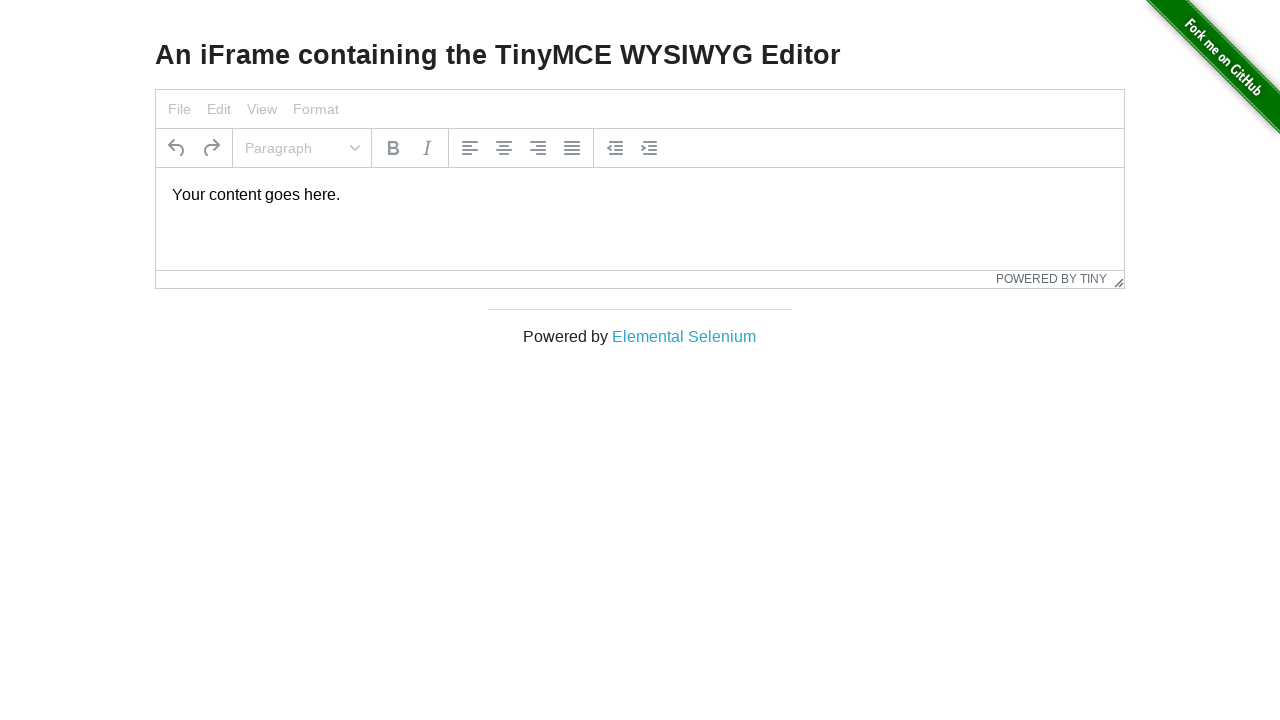

Read and printed text content from iframe paragraph
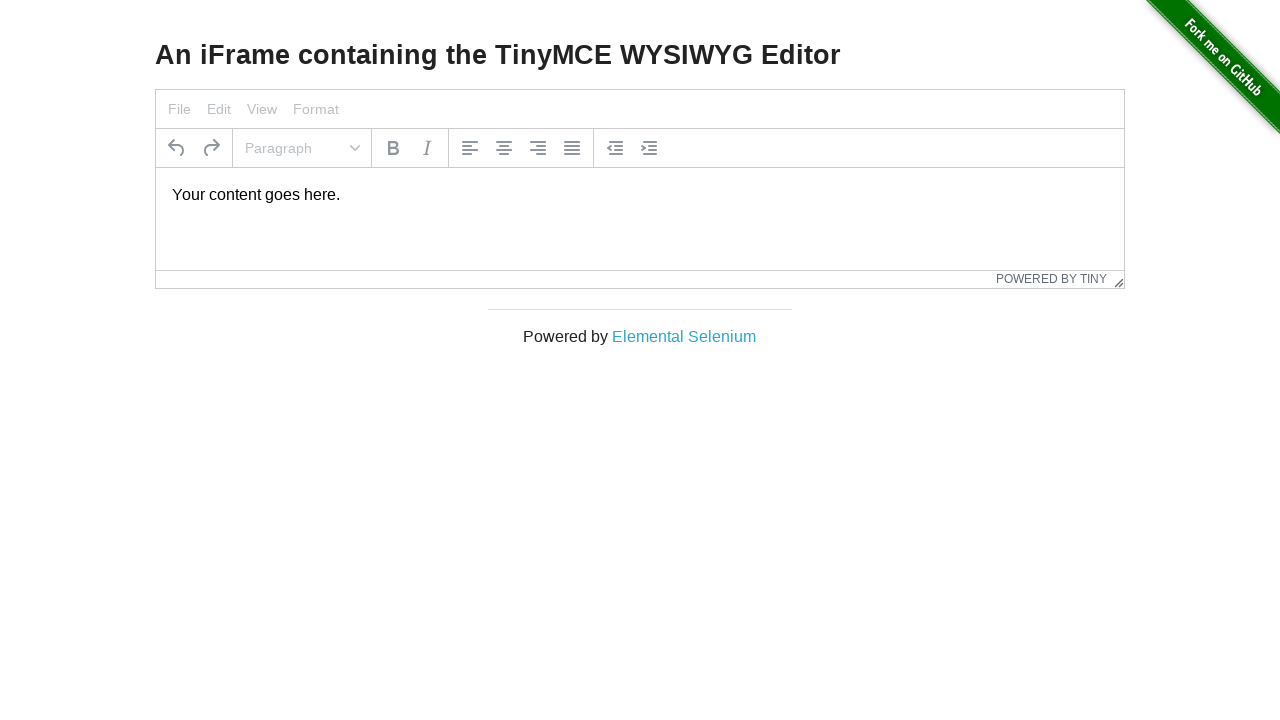

Clicked on 'Elemental Selenium' link in main frame at (684, 336) on a:has-text('Elemental')
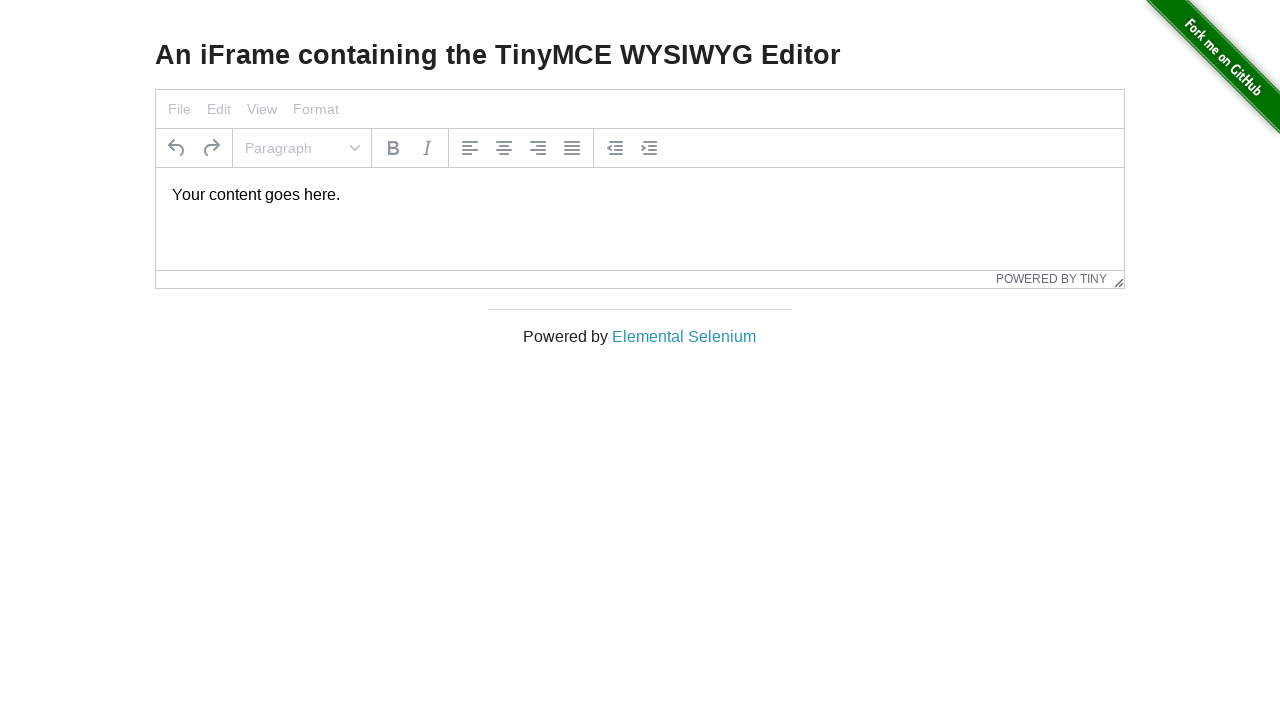

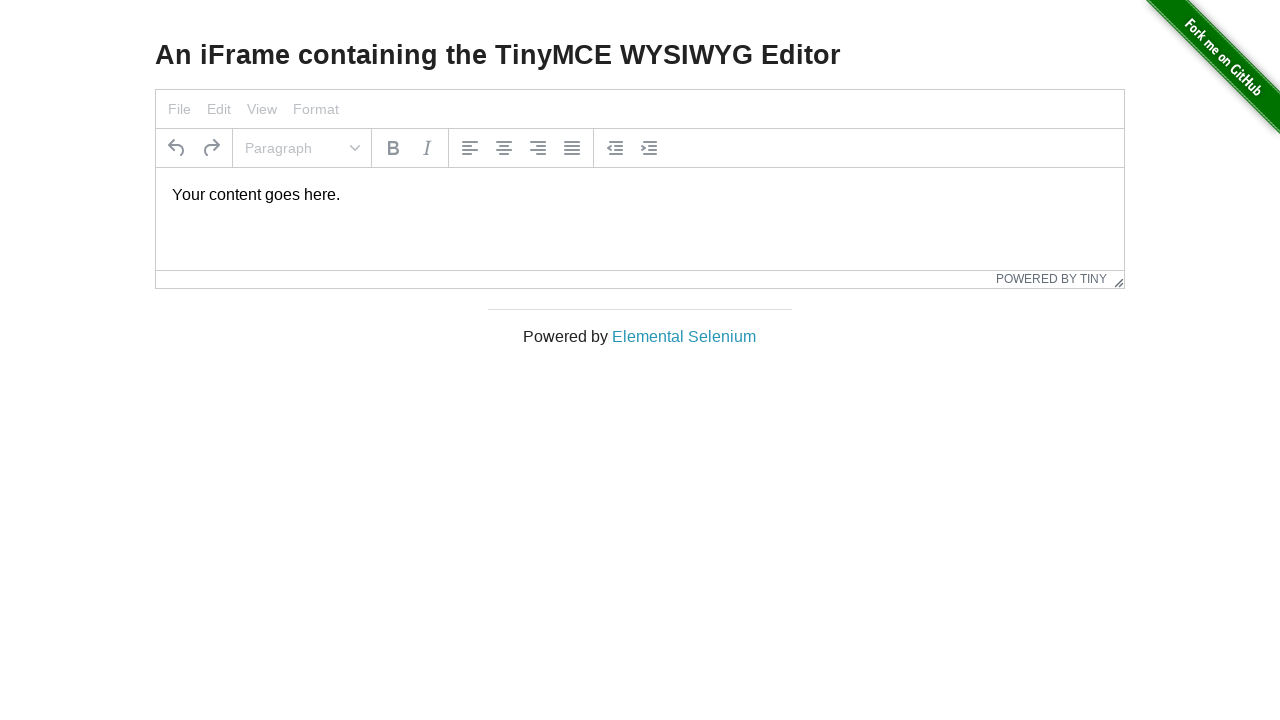